Tests dropdown selection functionality by selecting a country (India) from a country dropdown and then selecting a city (Chennai) from a city dropdown on the leafground practice page.

Starting URL: https://www.leafground.com/select.xhtml

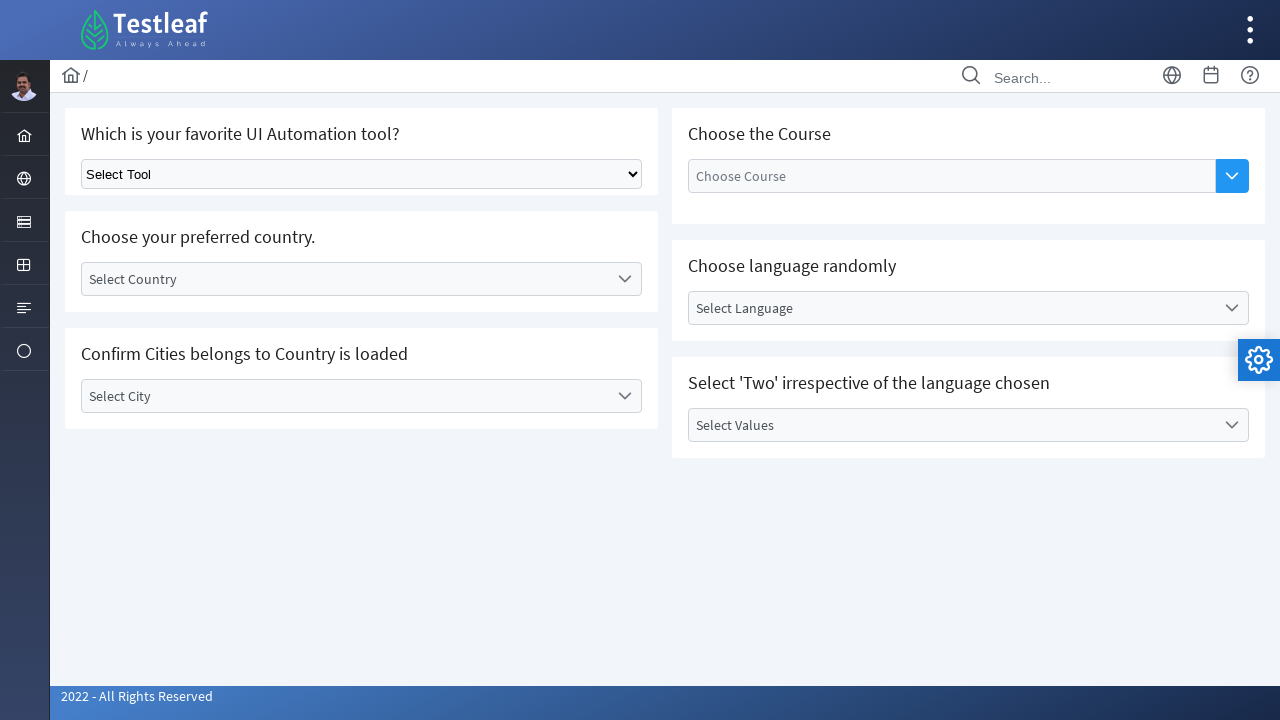

Clicked on country dropdown to open it at (345, 279) on #j_idt87\:country_label
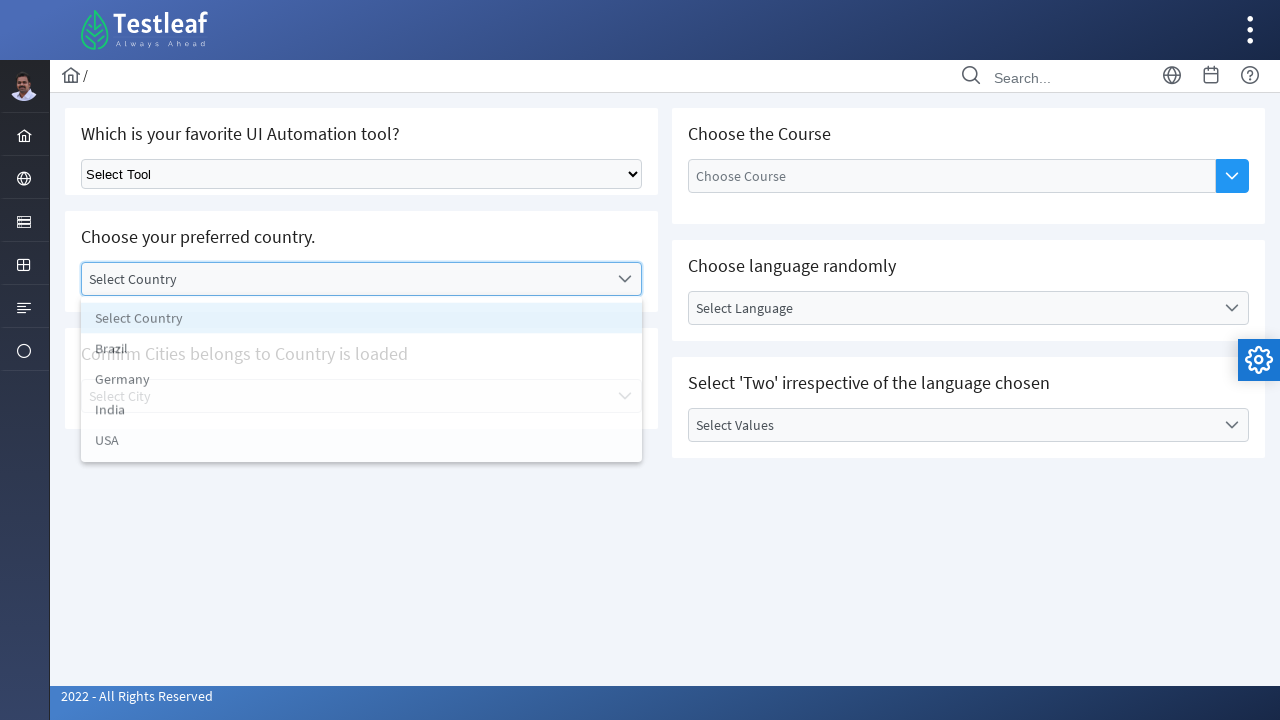

Country dropdown options appeared
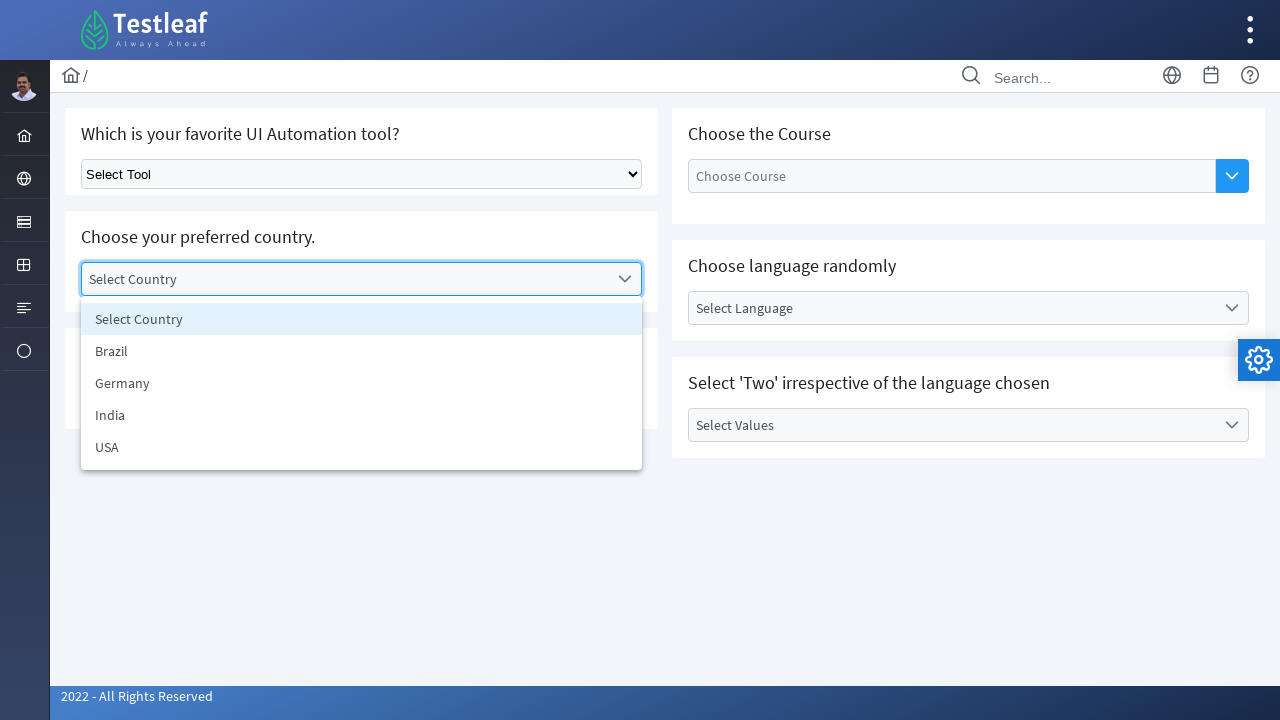

Selected 'India' from country dropdown at (362, 415) on #j_idt87\:country_items li:has-text('India')
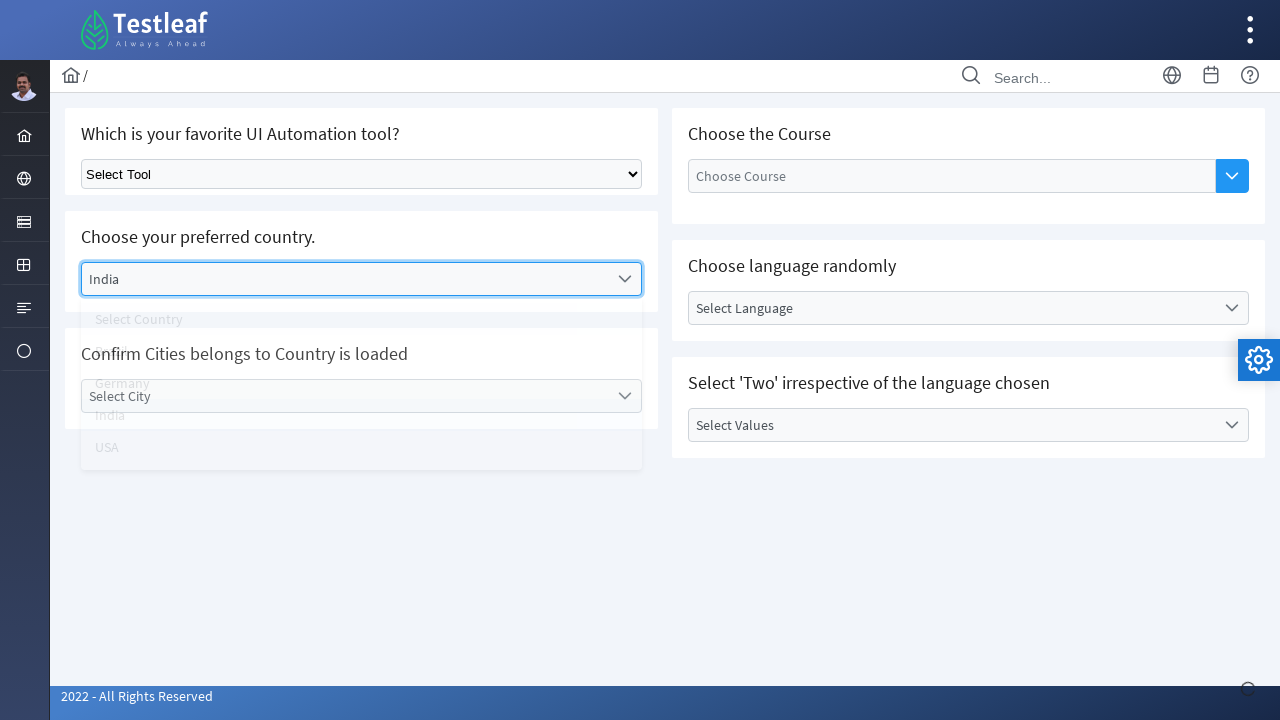

City dropdown label is available
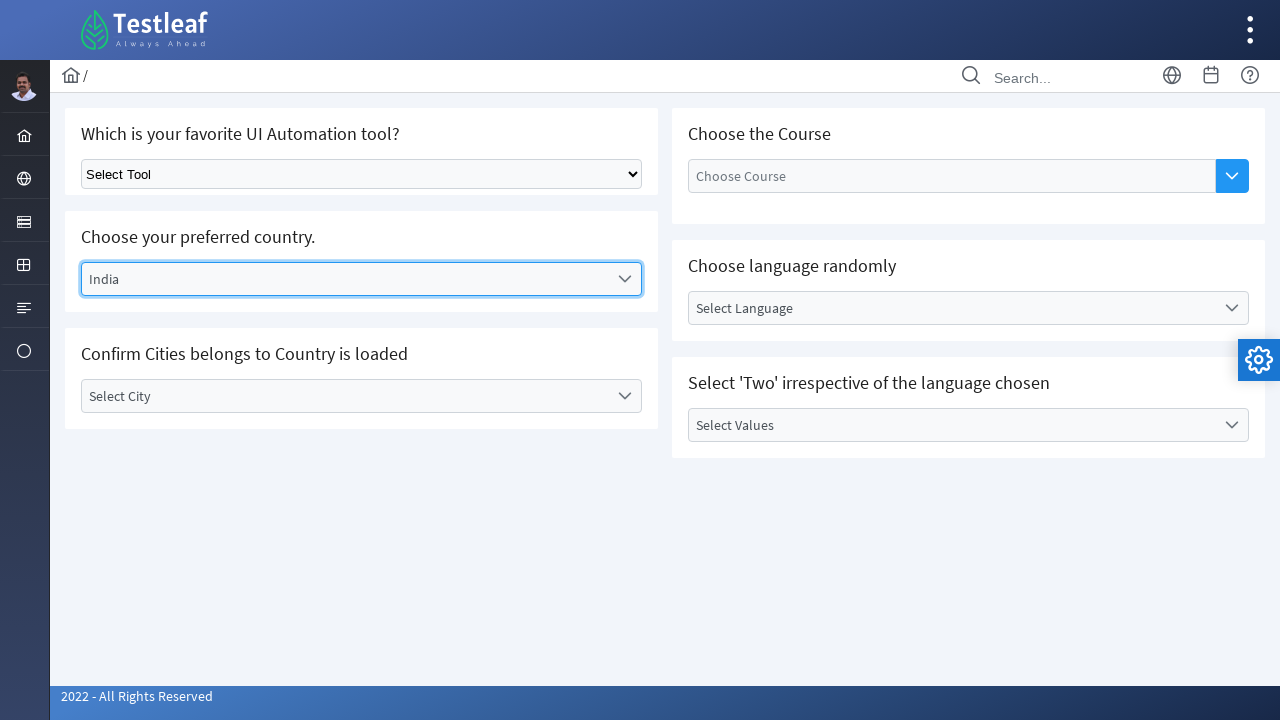

Clicked on city dropdown to open it at (345, 396) on #j_idt87\:city_label
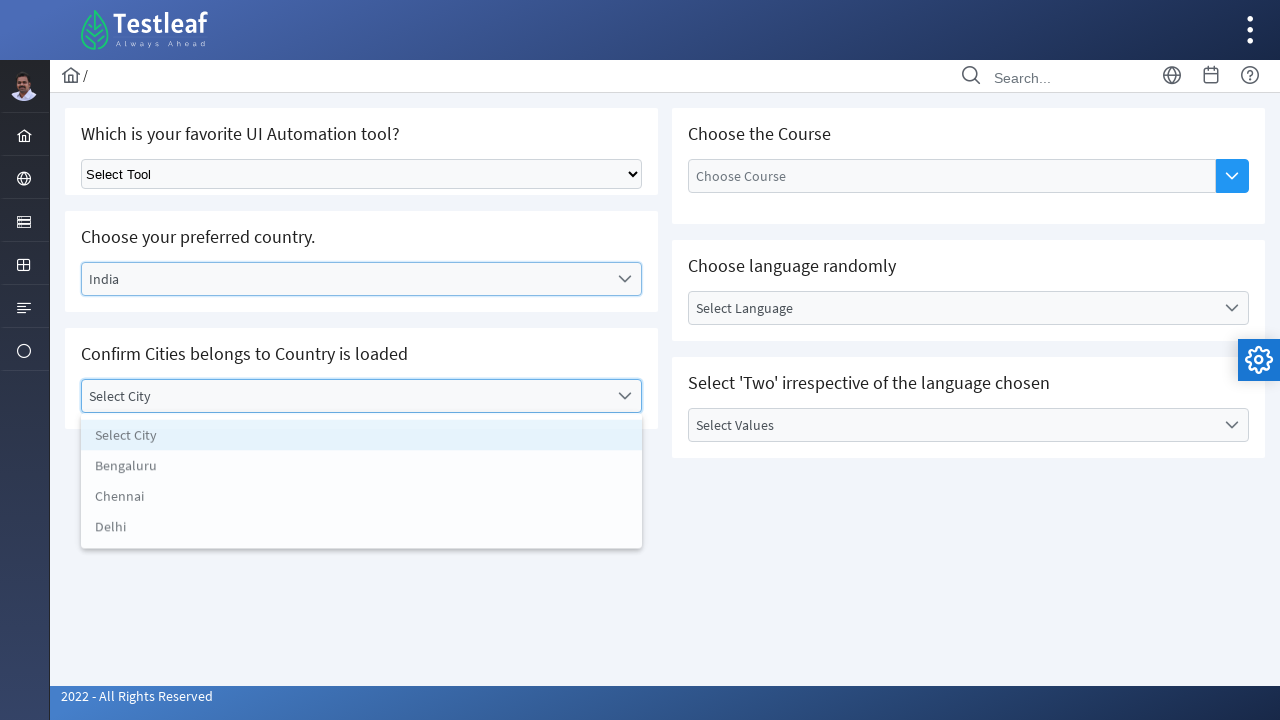

City dropdown options appeared
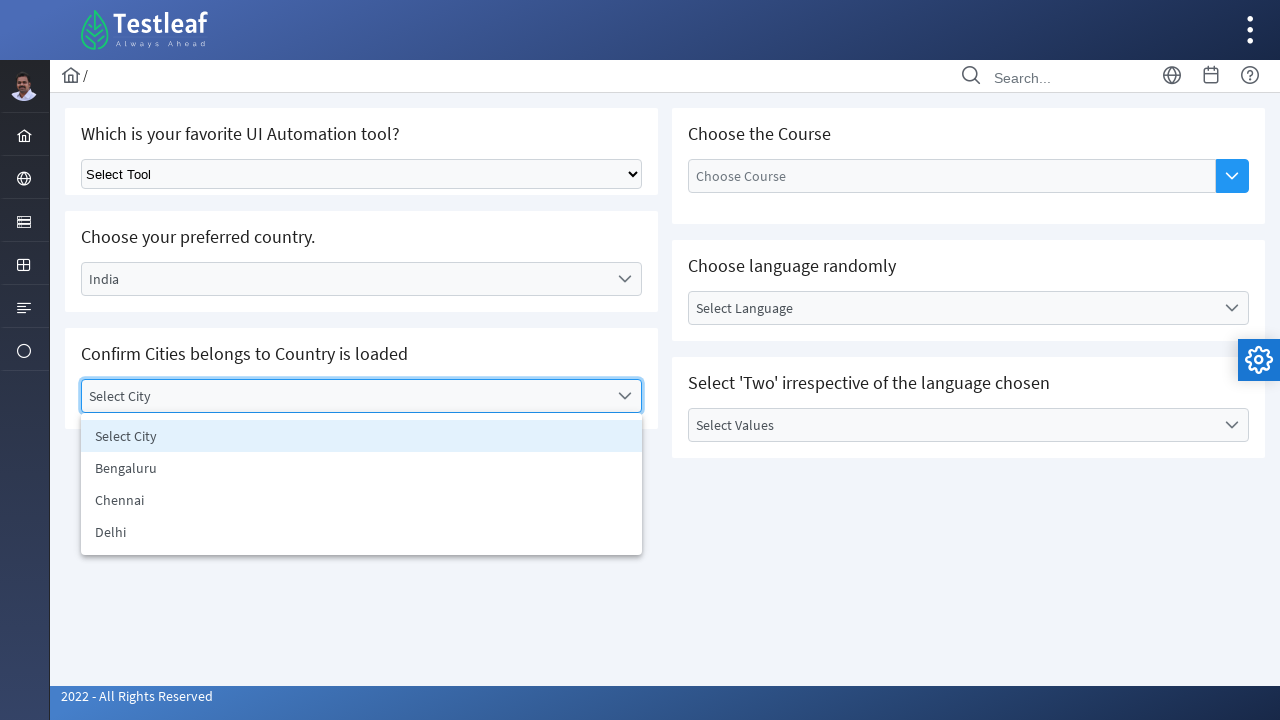

Selected 'Chennai' from city dropdown at (362, 500) on #j_idt87\:city_items li:has-text('Chennai')
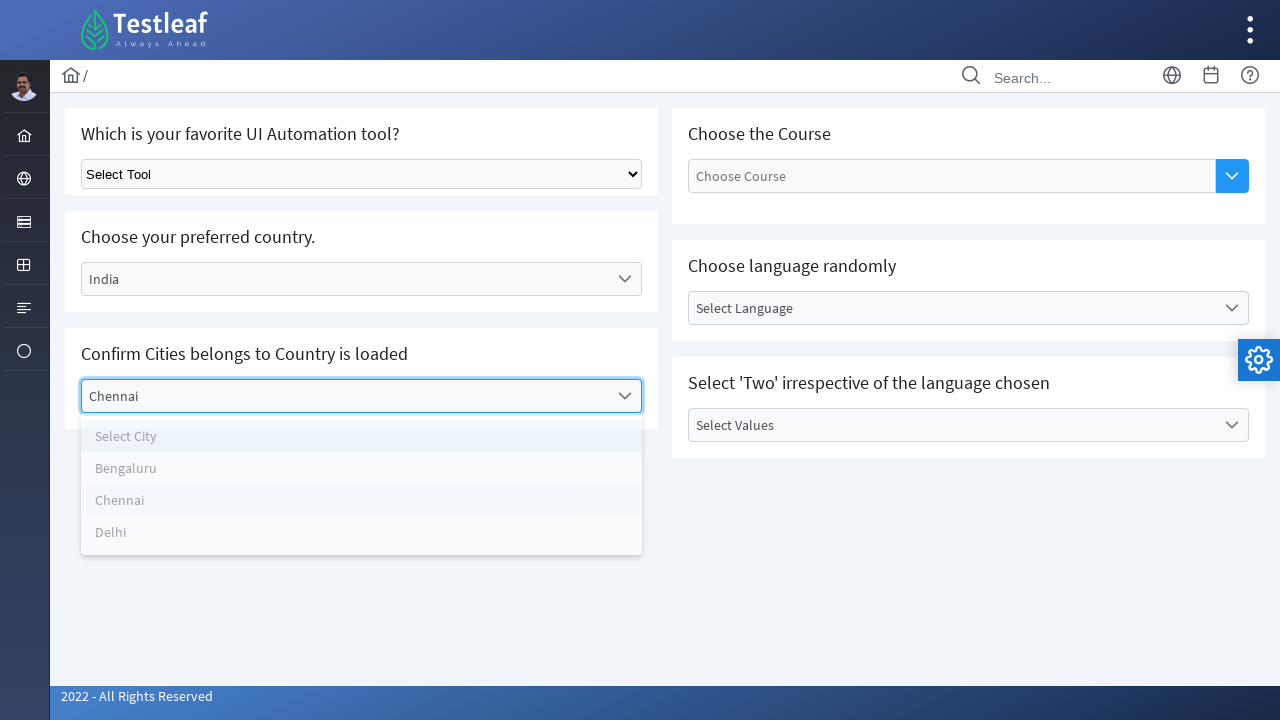

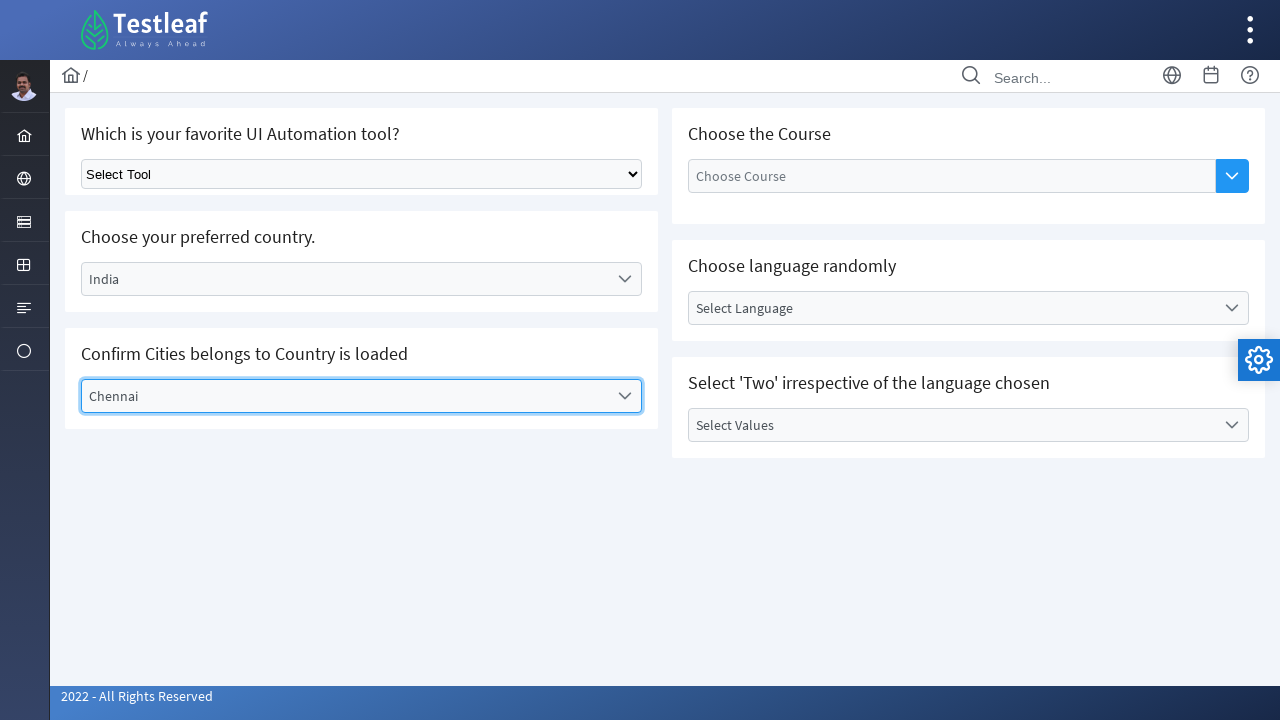